Tests that new items are appended to the bottom of the list and the counter displays correctly

Starting URL: https://demo.playwright.dev/todomvc

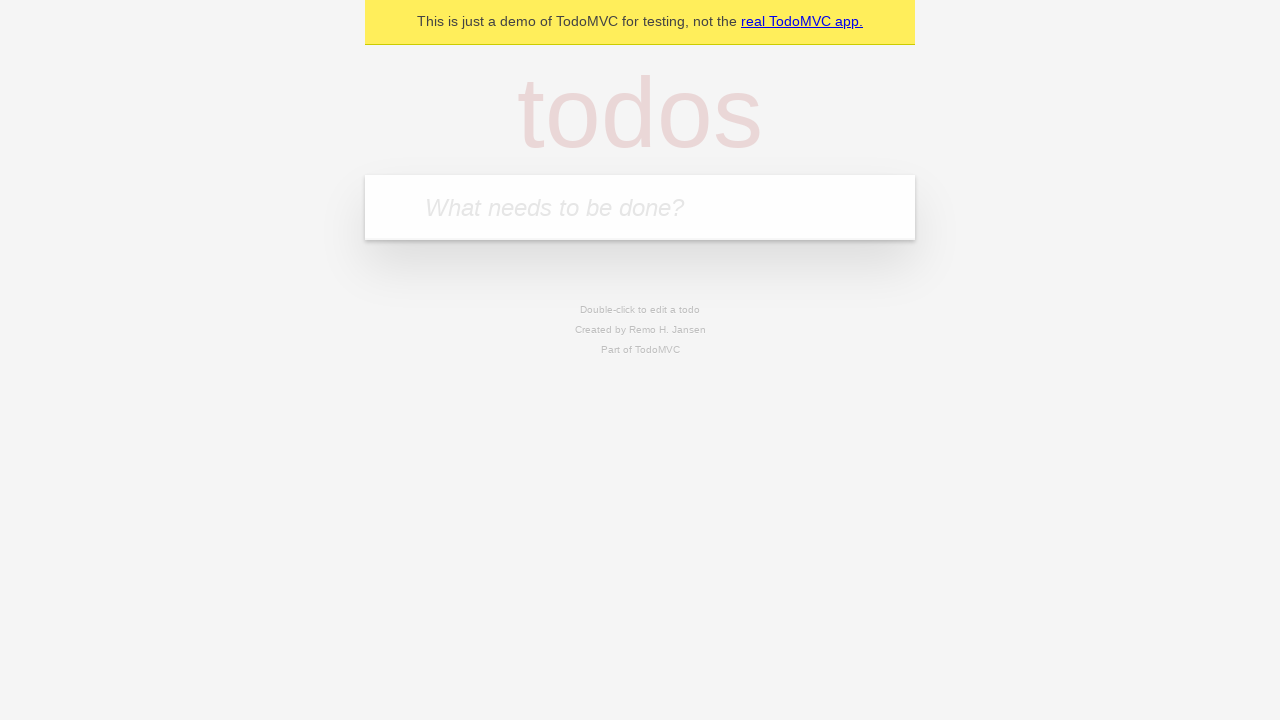

Located the todo input field with placeholder 'What needs to be done?'
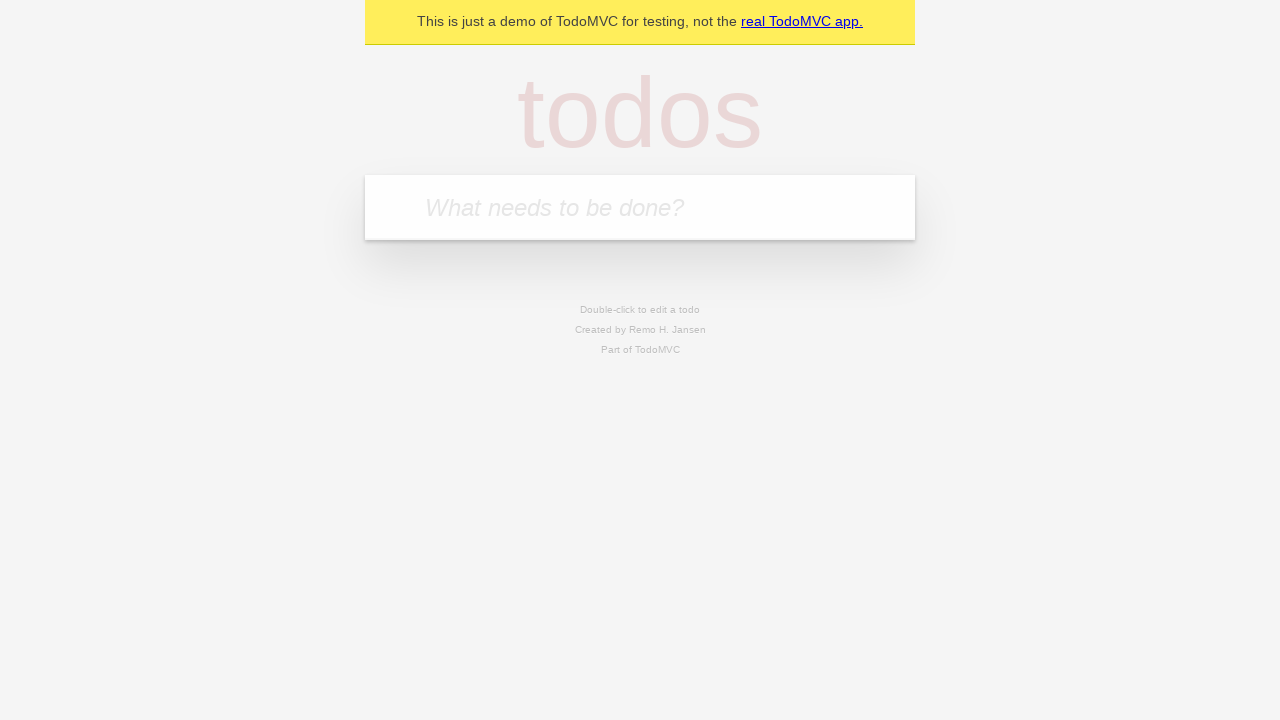

Filled todo input with 'buy some cheese' on internal:attr=[placeholder="What needs to be done?"i]
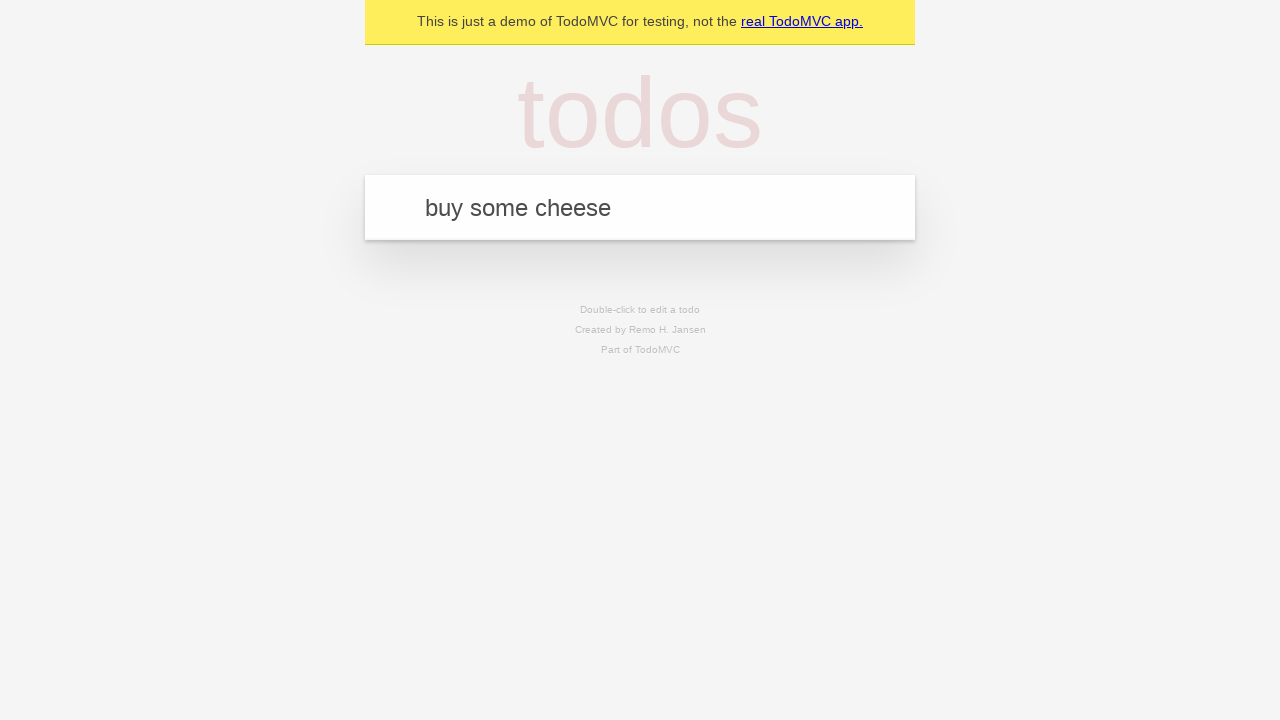

Pressed Enter to add first todo on internal:attr=[placeholder="What needs to be done?"i]
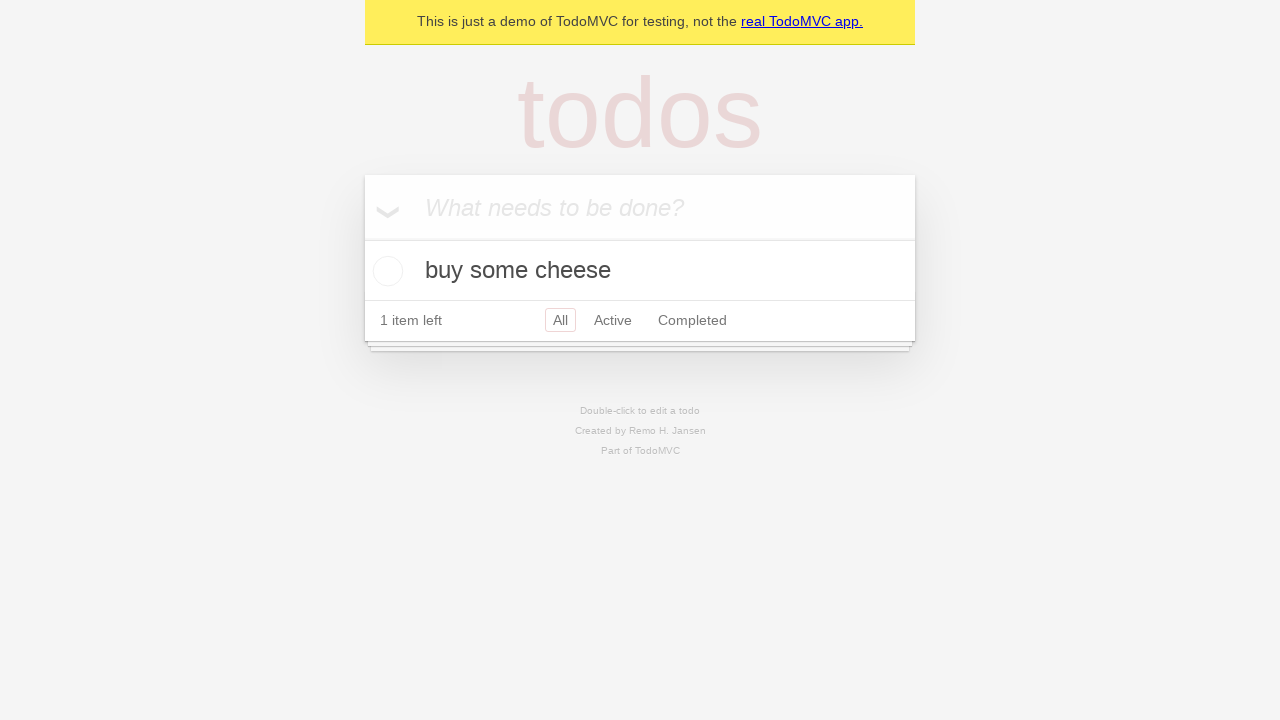

Filled todo input with 'feed the cat' on internal:attr=[placeholder="What needs to be done?"i]
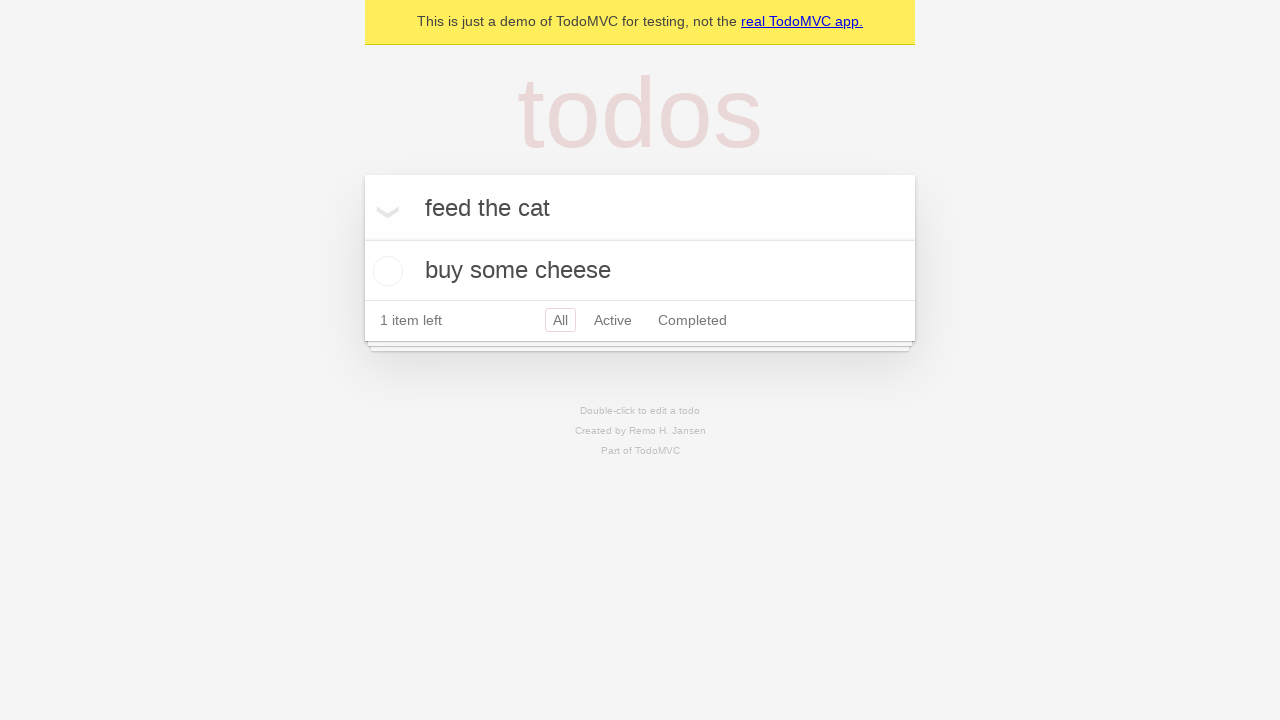

Pressed Enter to add second todo on internal:attr=[placeholder="What needs to be done?"i]
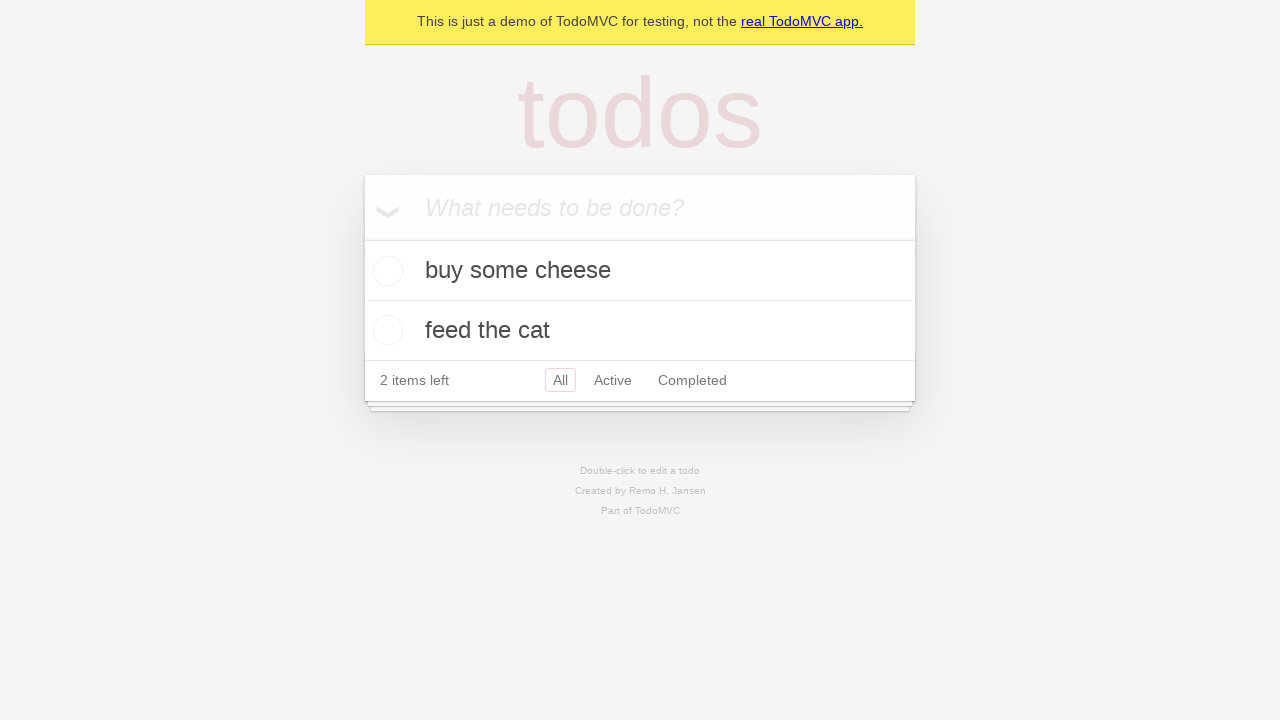

Filled todo input with 'book a doctors appointment' on internal:attr=[placeholder="What needs to be done?"i]
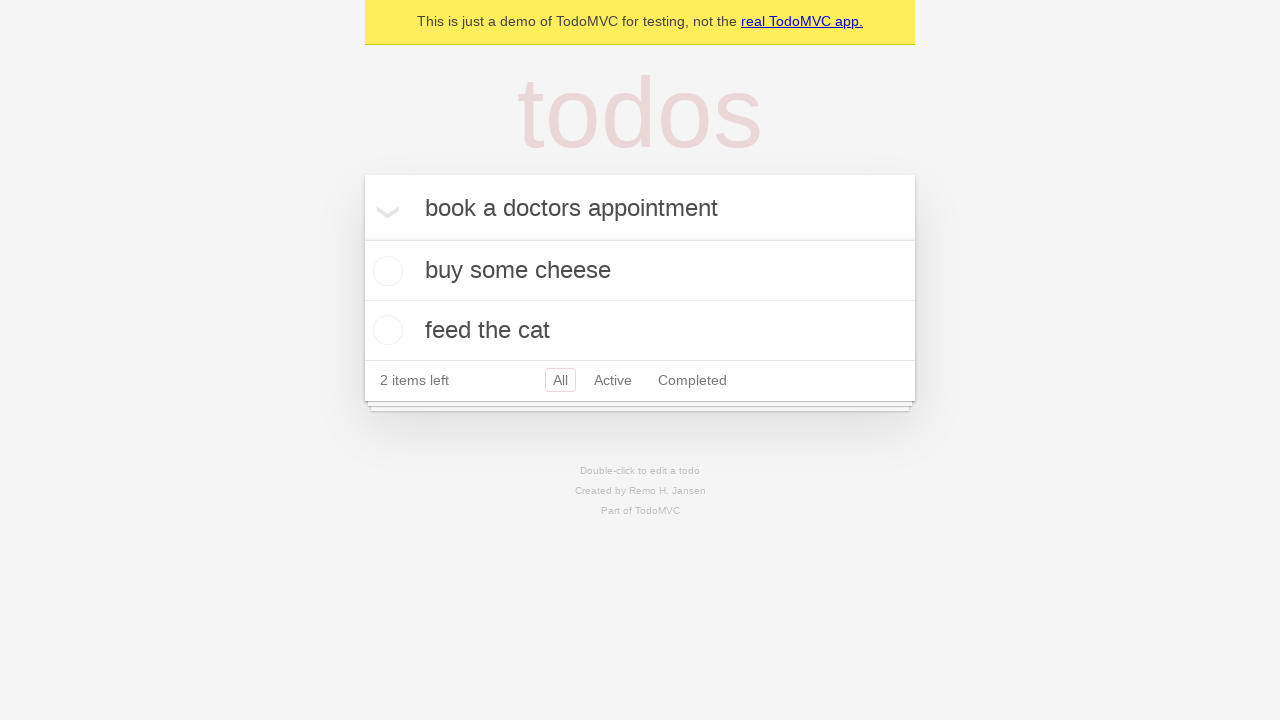

Pressed Enter to add third todo on internal:attr=[placeholder="What needs to be done?"i]
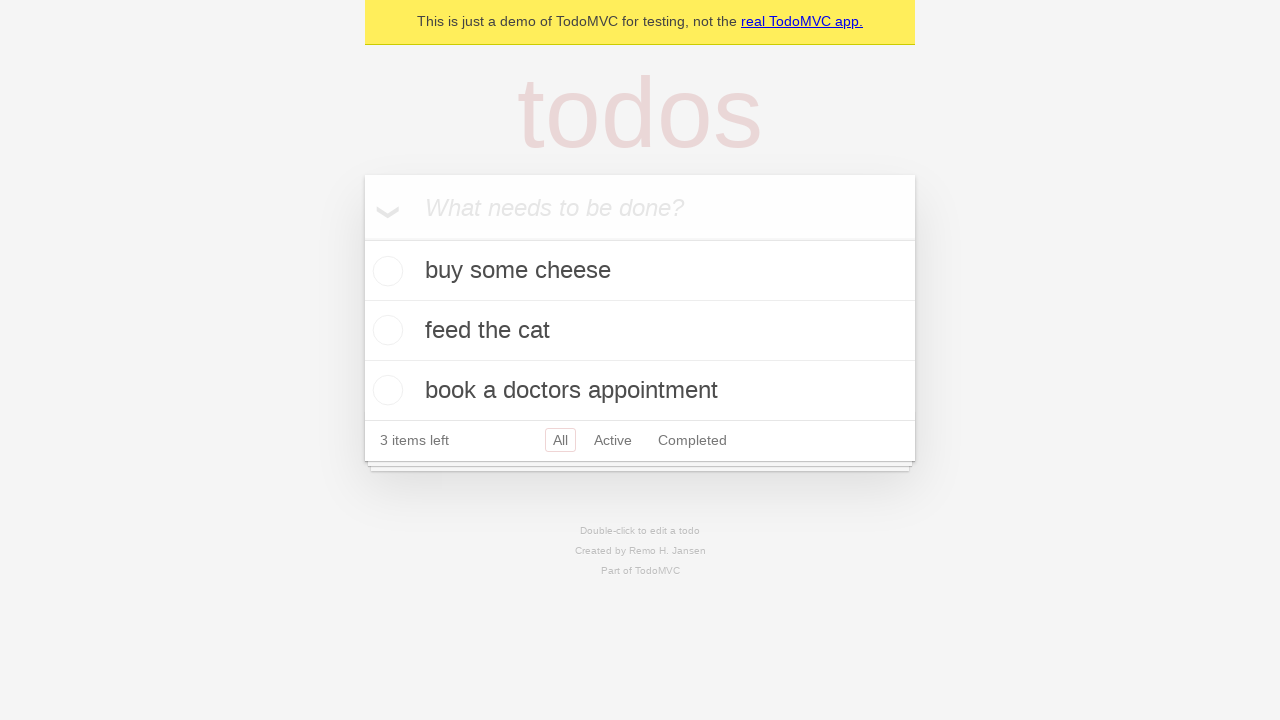

Verified that all 3 todos have been added to the list
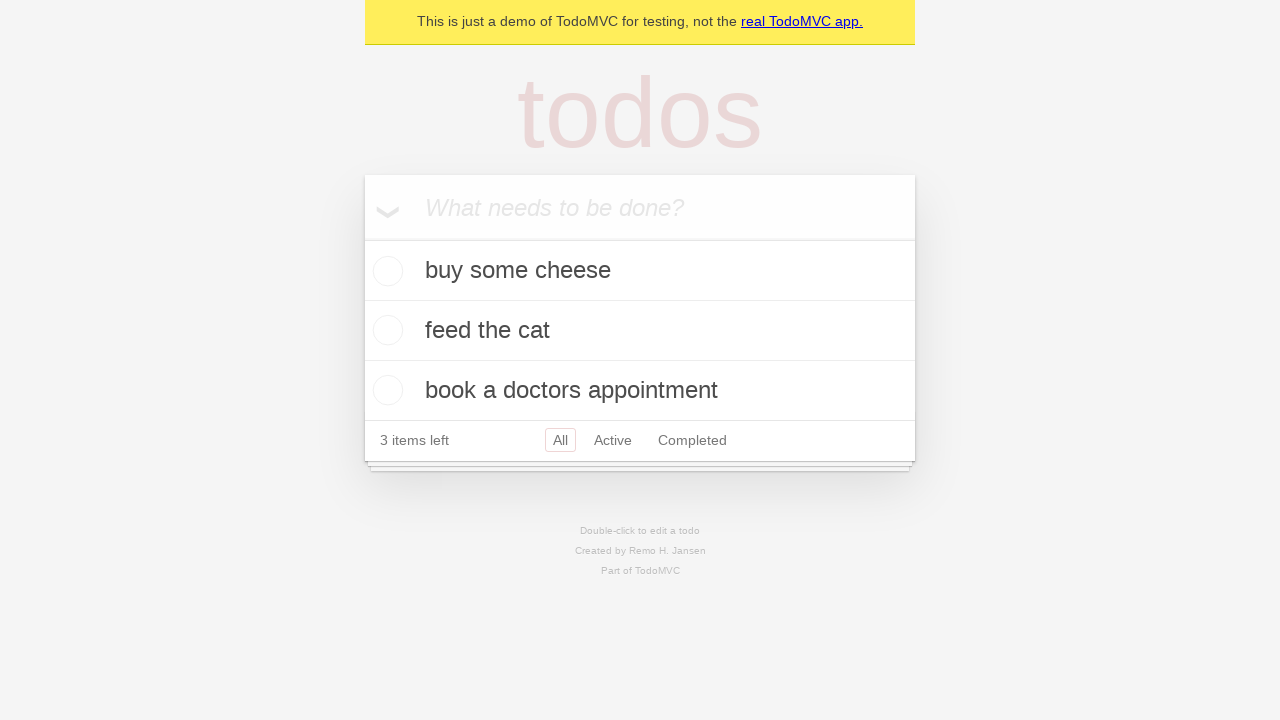

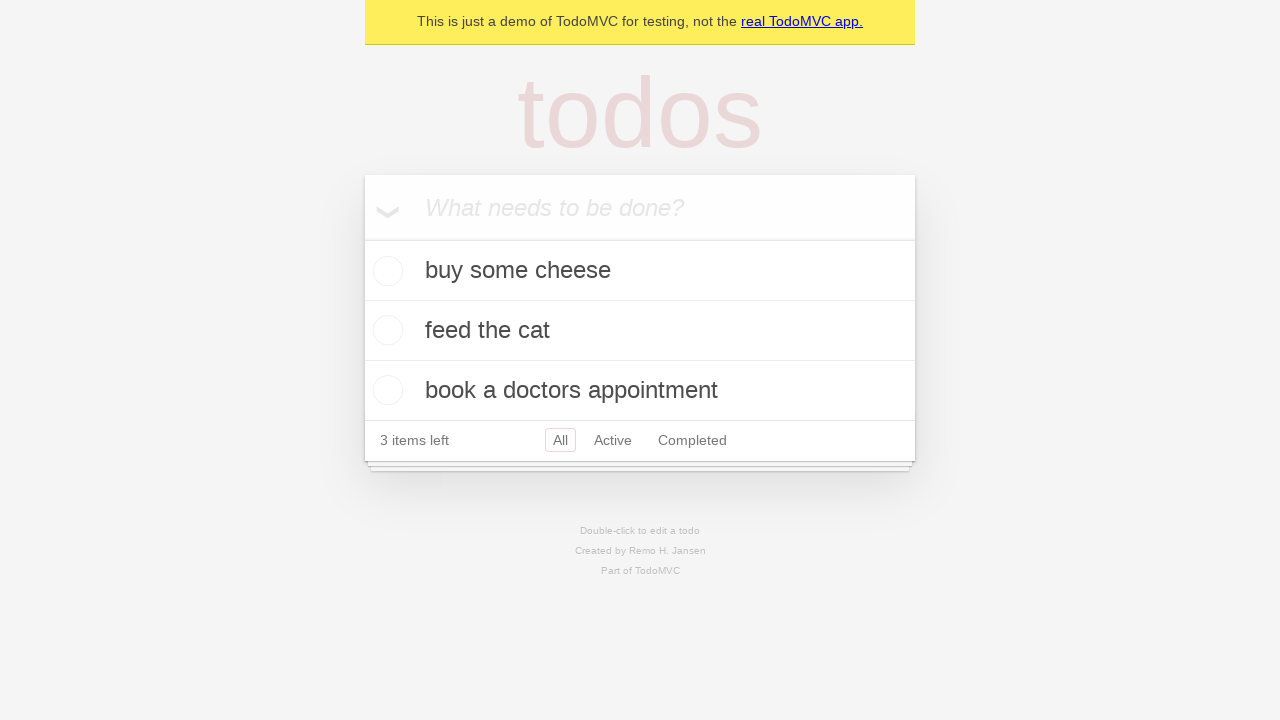